Navigates to jQuery UI website and clicks on the About link to test navigation functionality

Starting URL: http://jqueryui.com/

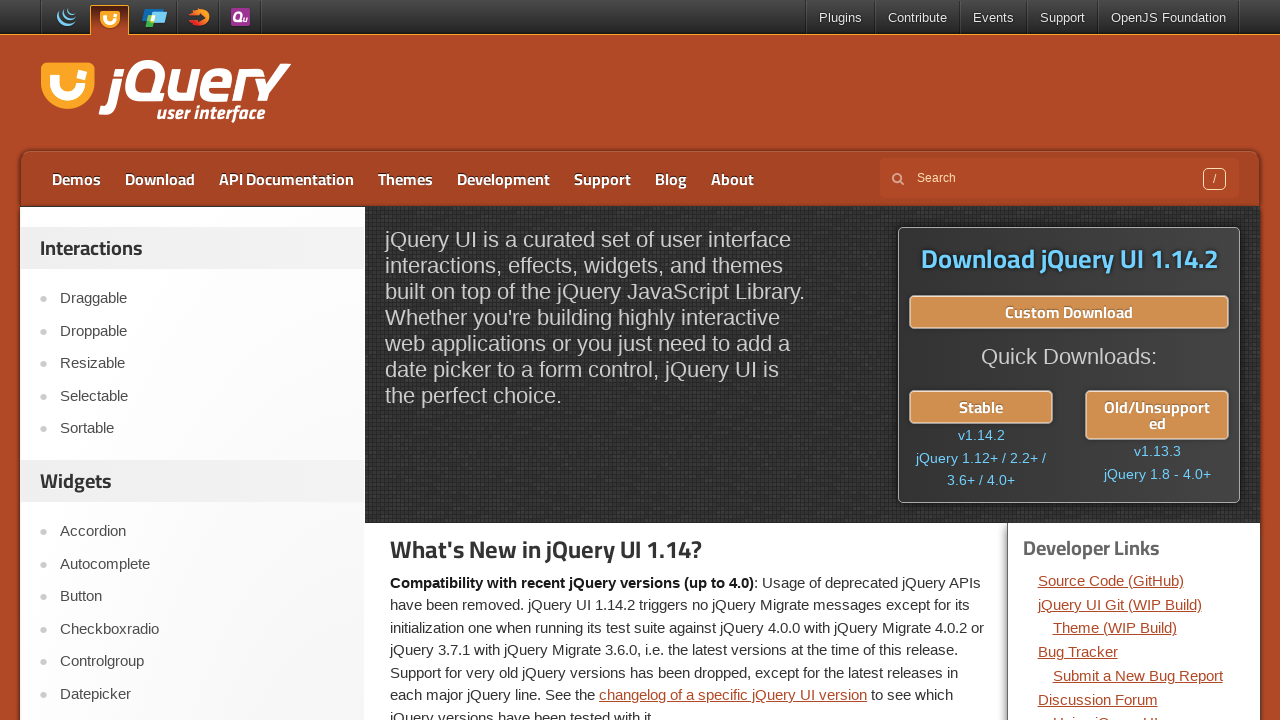

Navigated to jQuery UI website
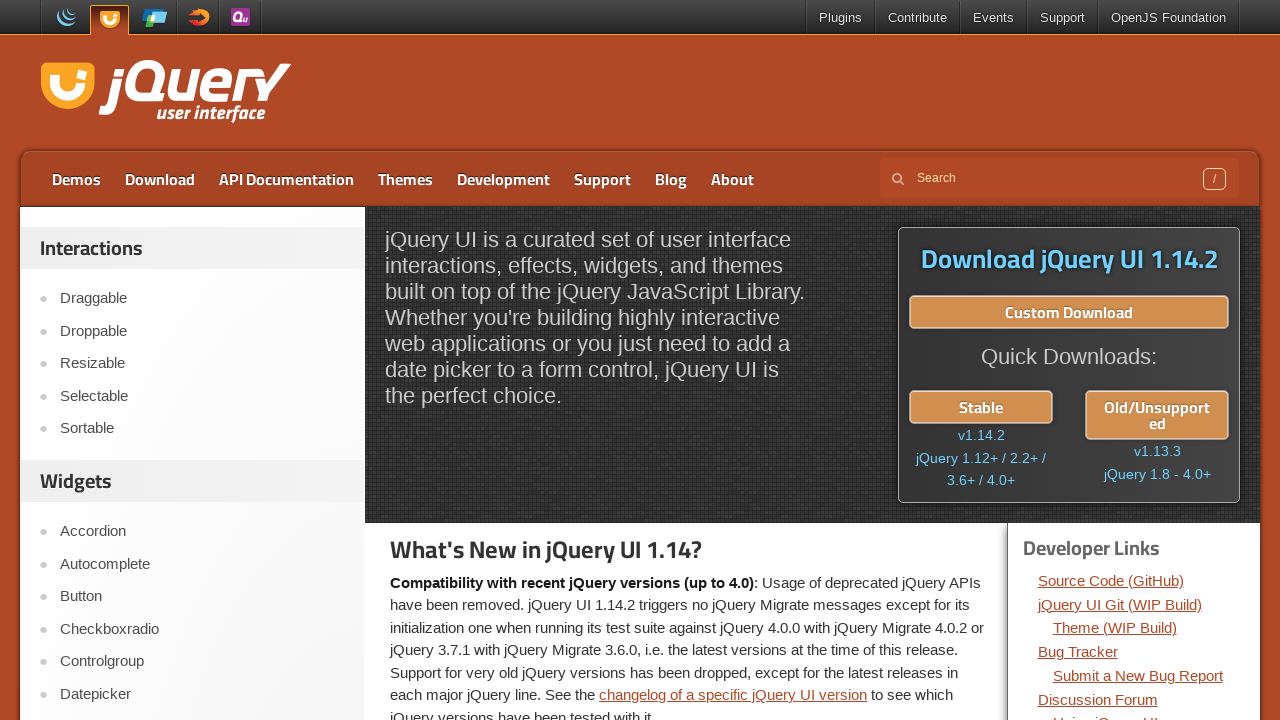

Clicked on the About link using custom xpath at (732, 179) on xpath=//a[contains(text(),'About')]
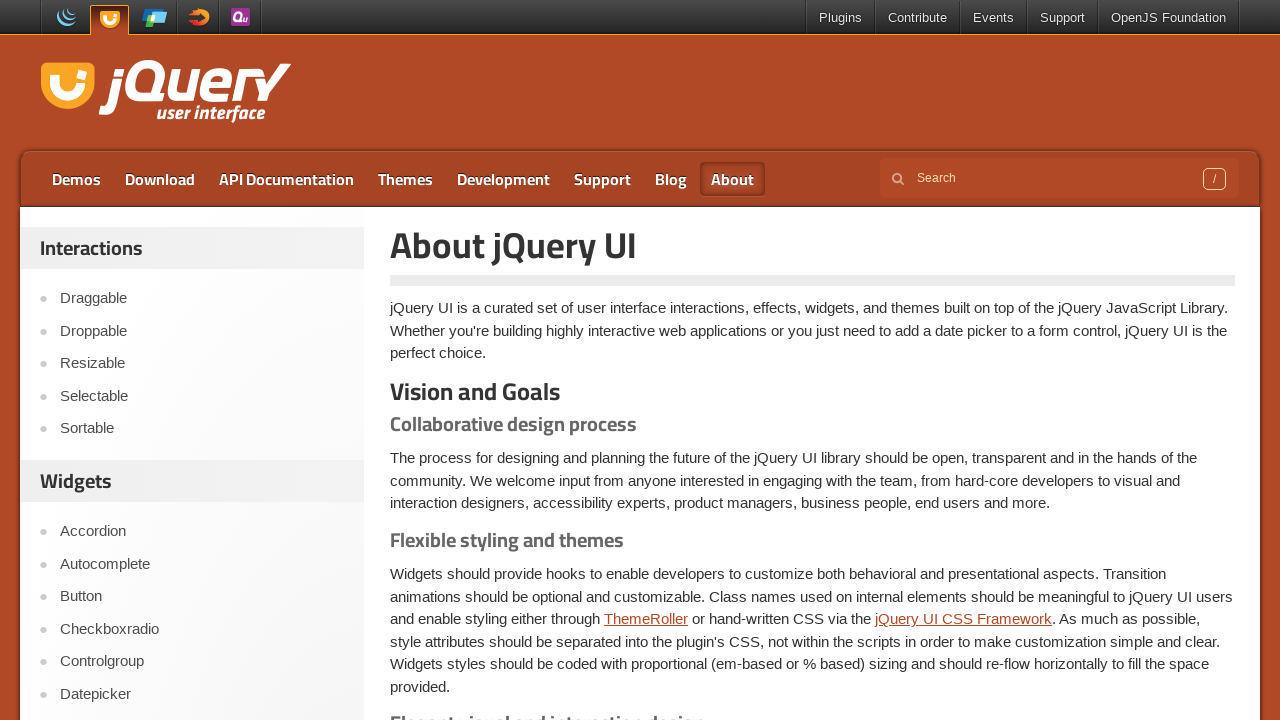

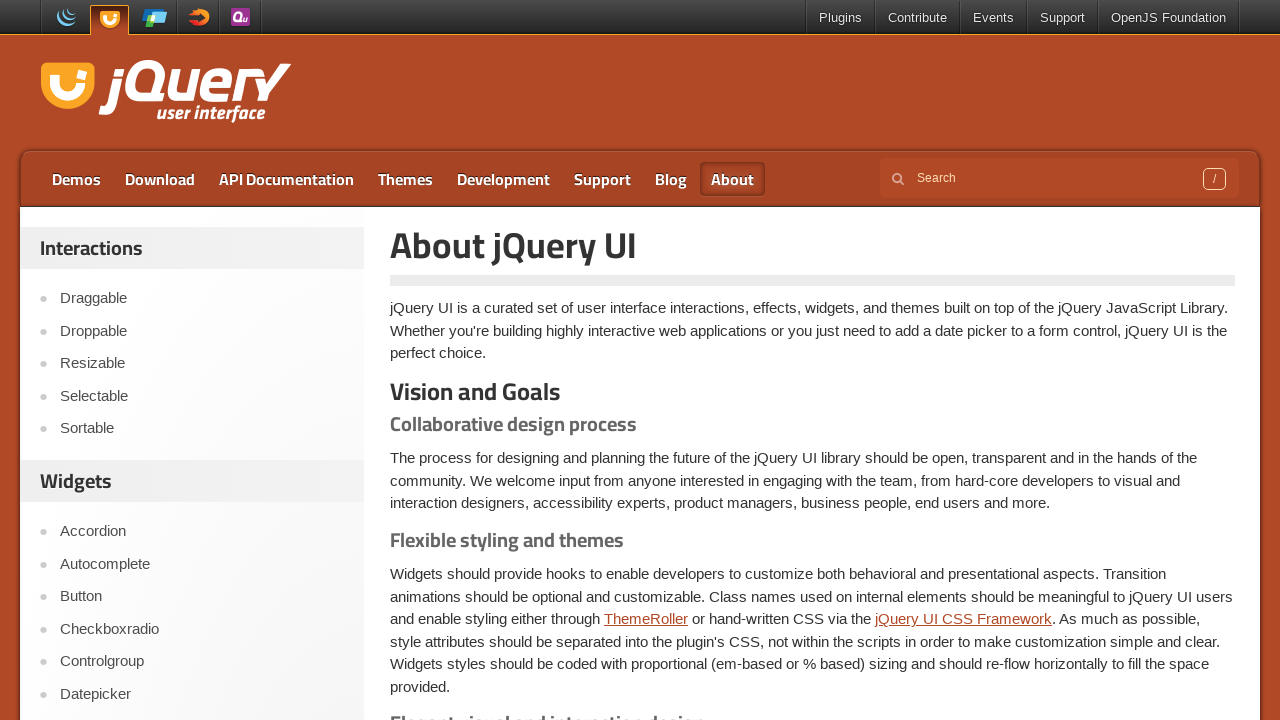